Tests keyboard input events by sending keys and performing keyboard shortcuts like Ctrl+A and Ctrl+C

Starting URL: https://training-support.net/selenium/input-events

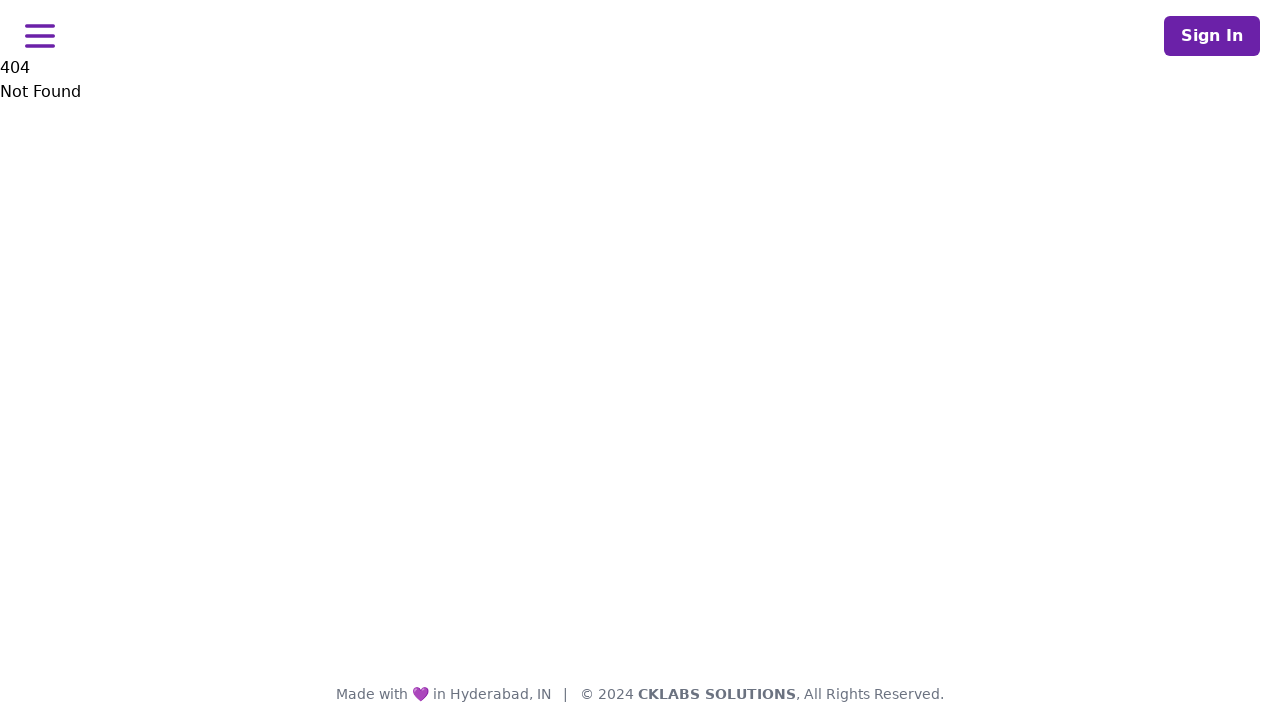

Pressed key 'P'
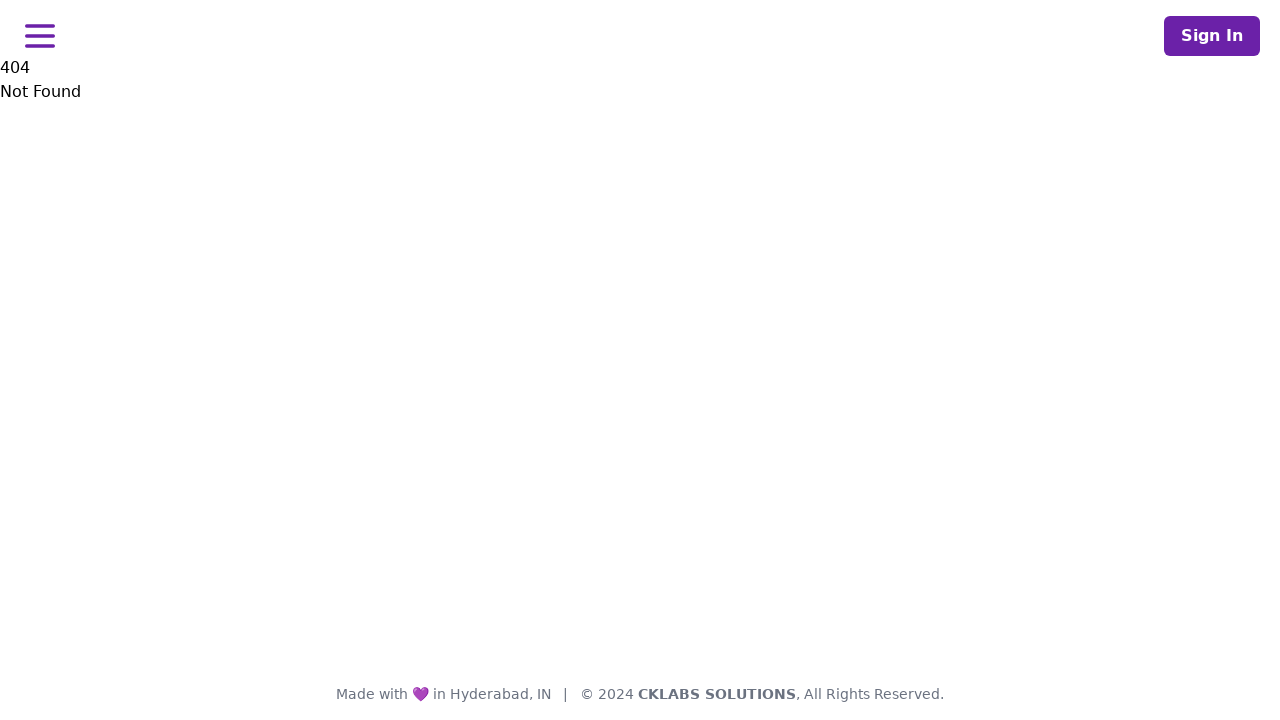

Held down Control key
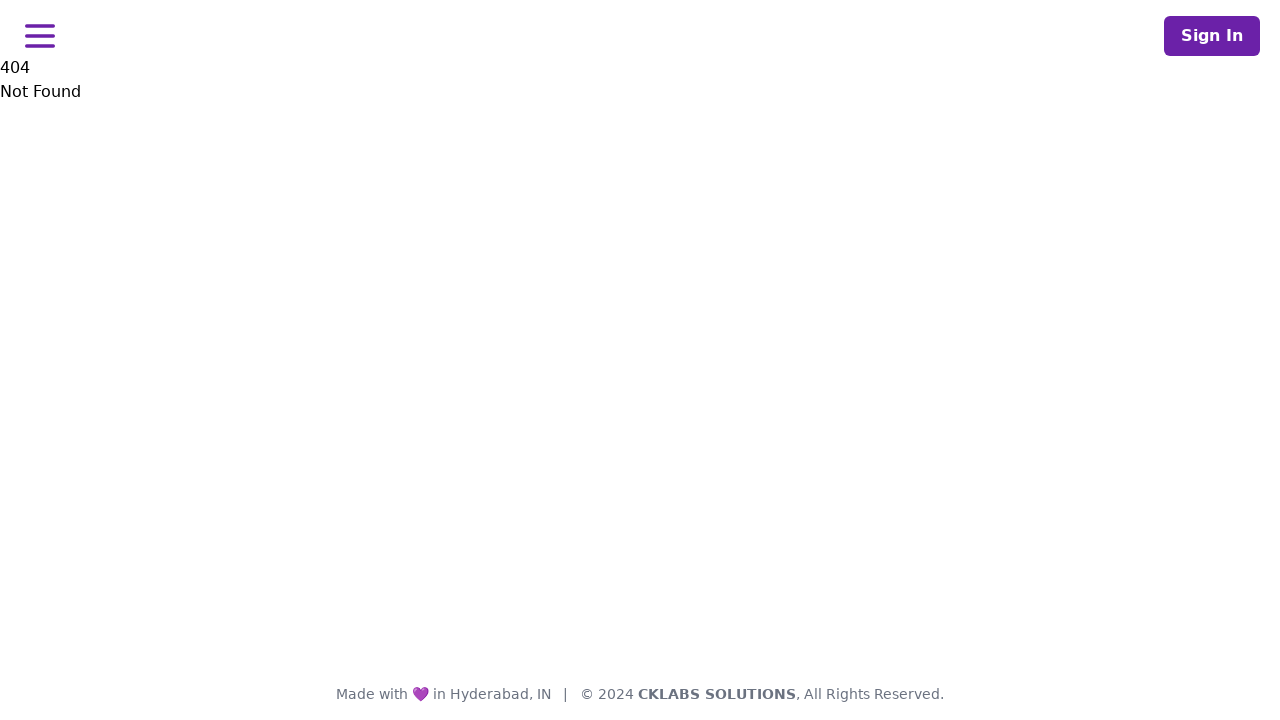

Pressed 'A' with Control held (Ctrl+A select all)
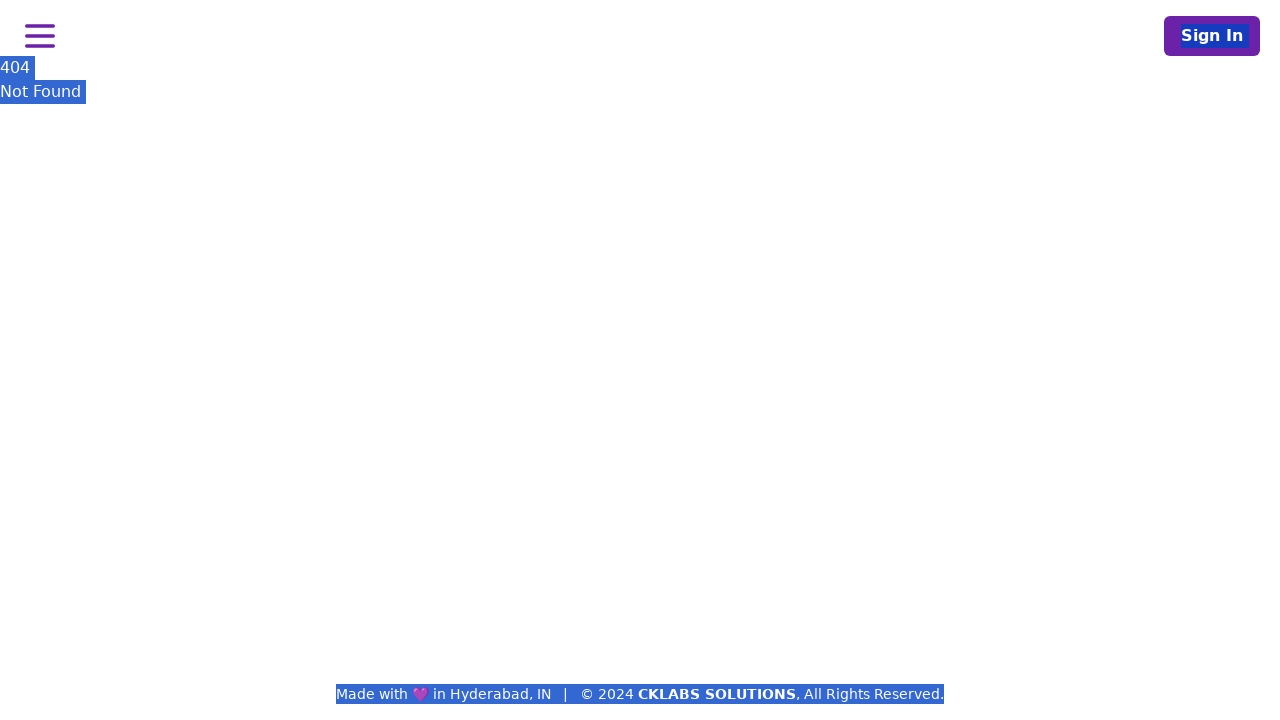

Pressed 'C' with Control held (Ctrl+C copy)
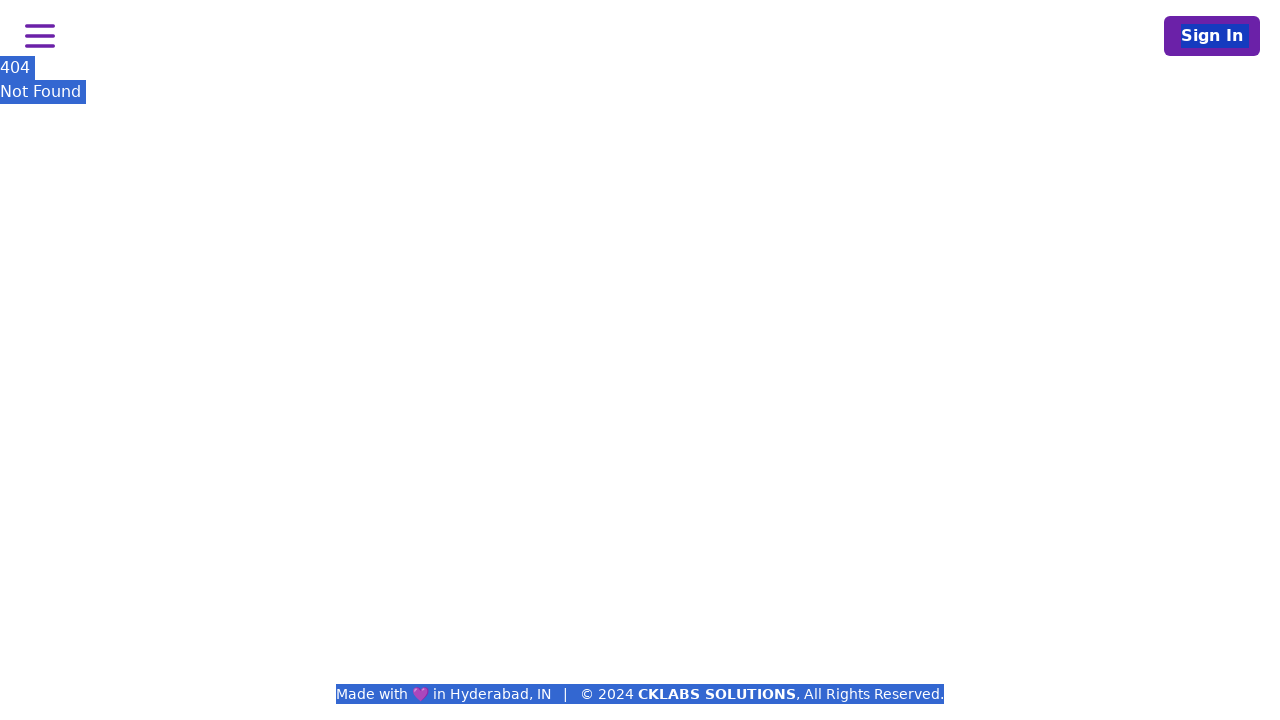

Released Control key
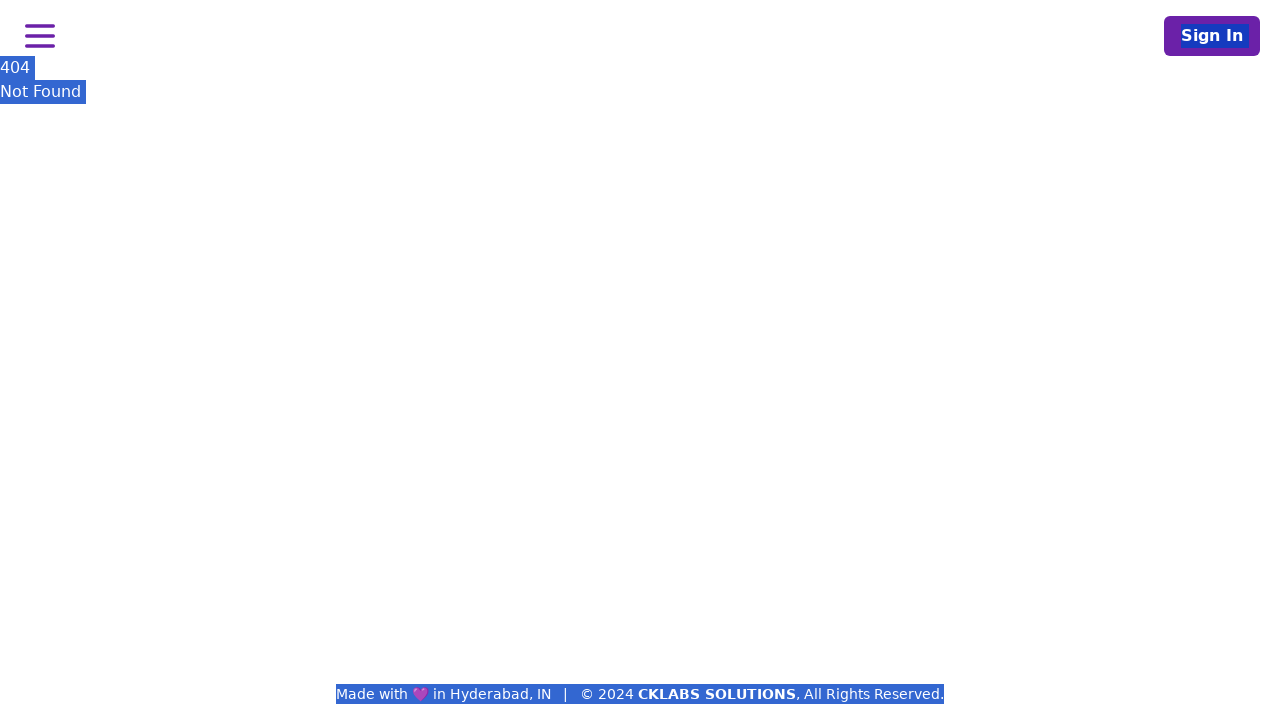

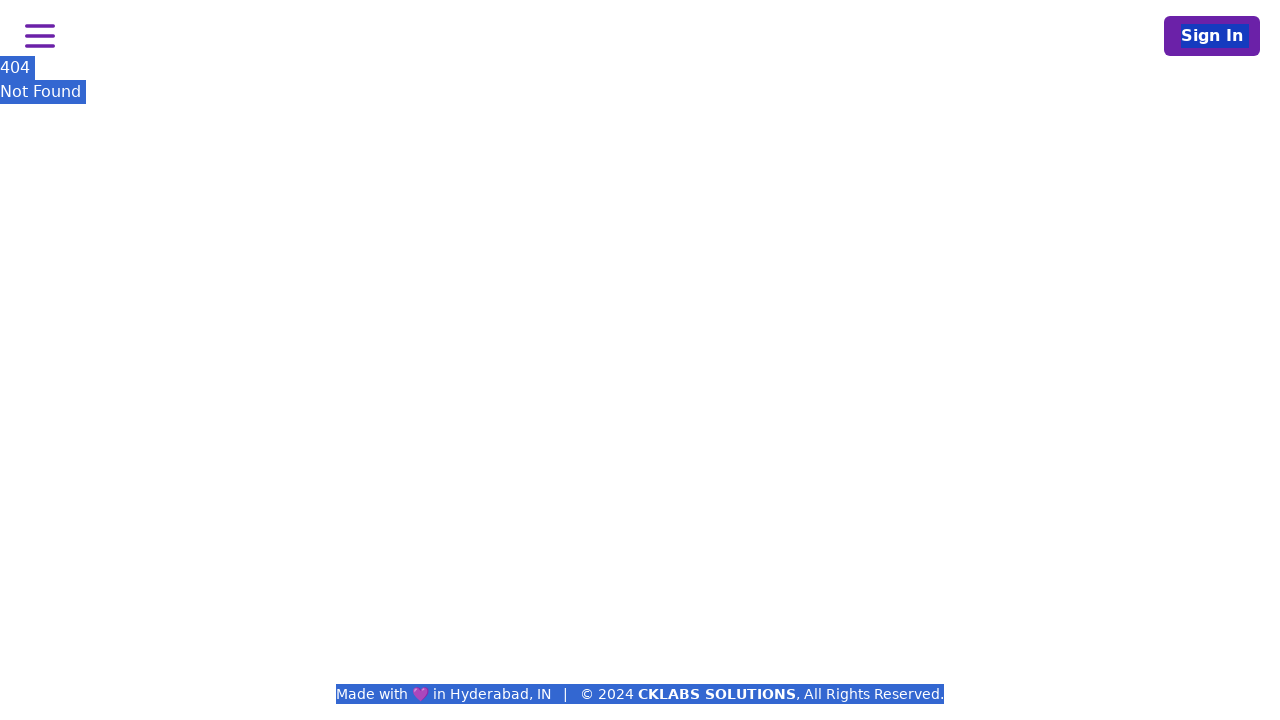